Tests the Drag and Drop page by dragging column A to column B and verifying the columns have swapped their labels.

Starting URL: http://the-internet.herokuapp.com/drag_and_drop

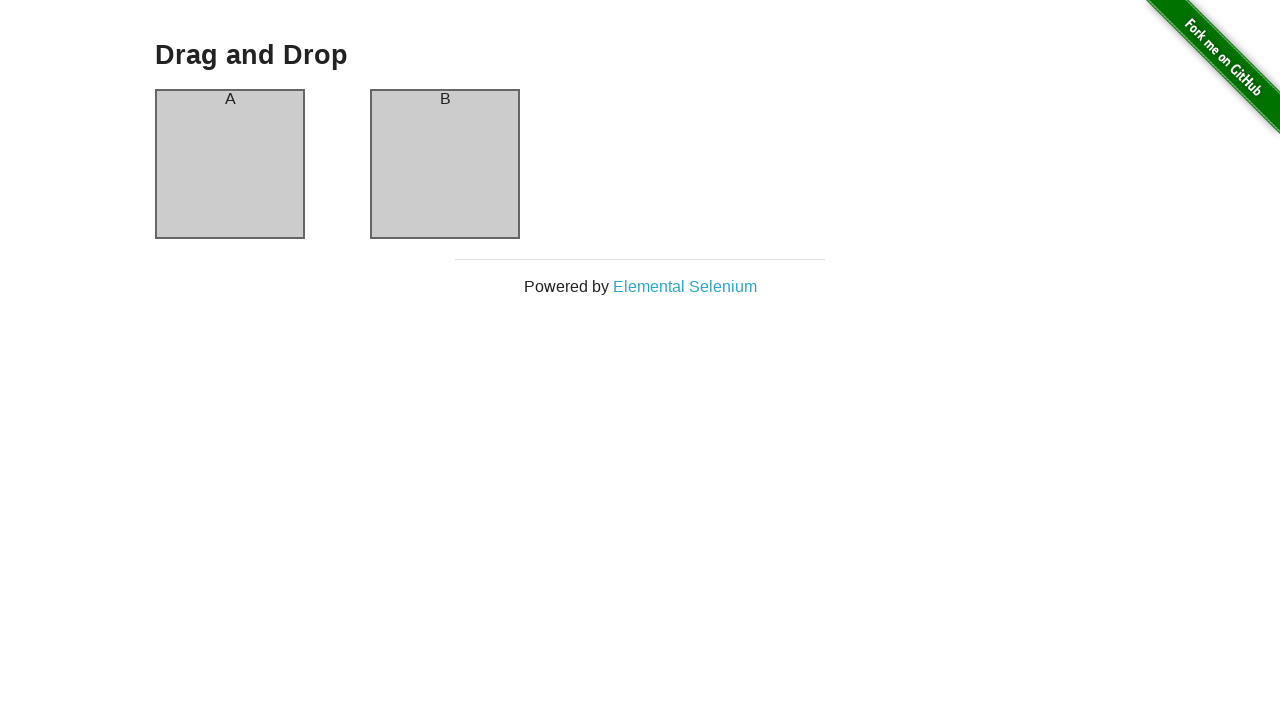

Waited for column A element to be visible
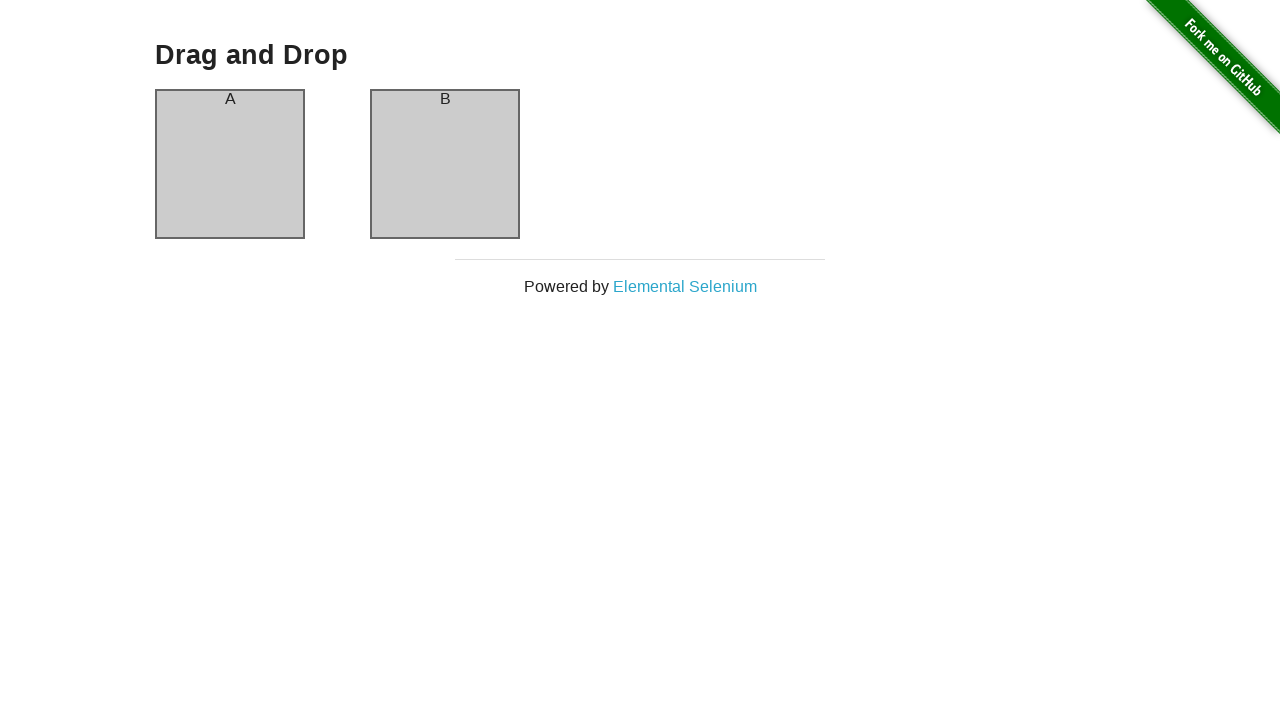

Waited for column B element to be visible
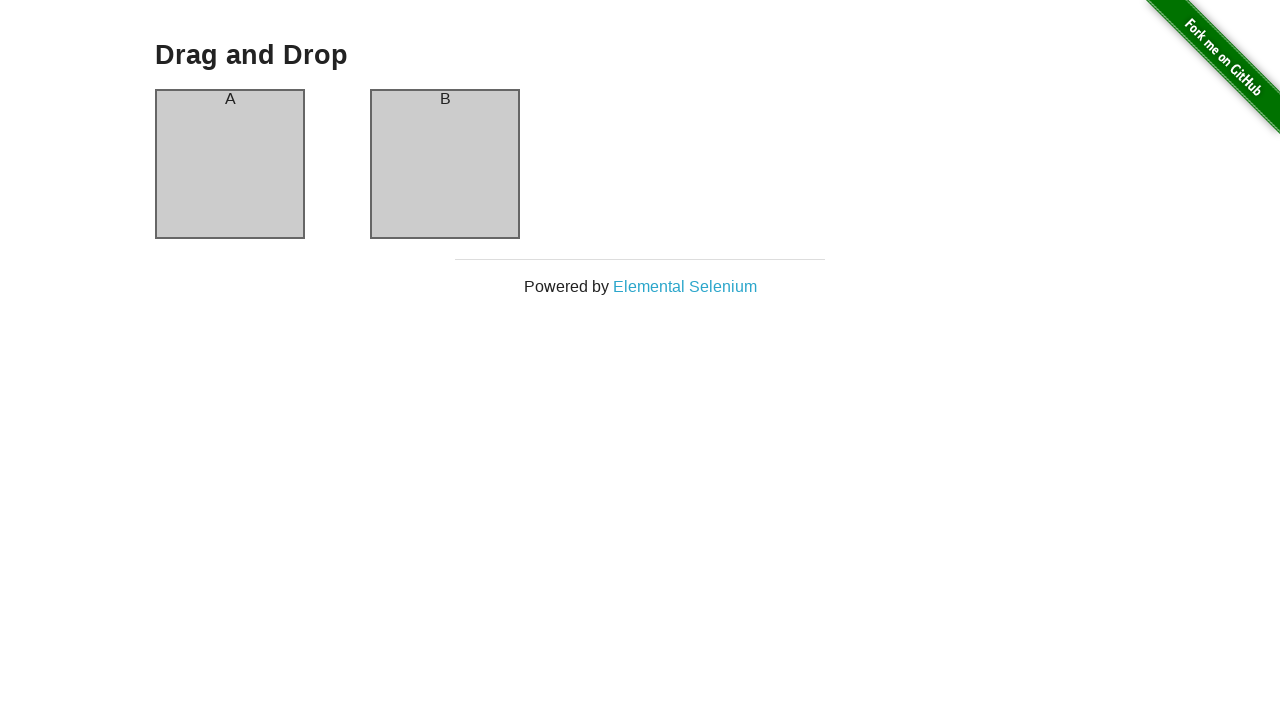

Dragged column A to column B at (445, 164)
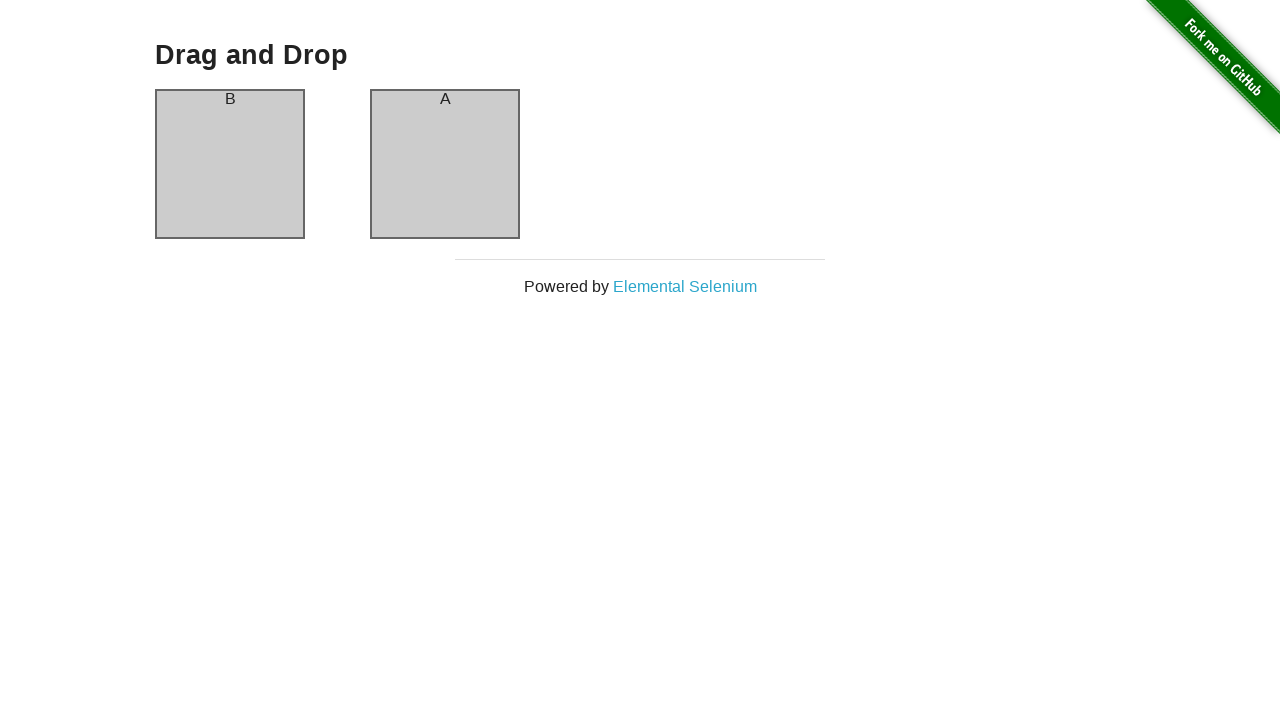

Verified column A now displays label 'B'
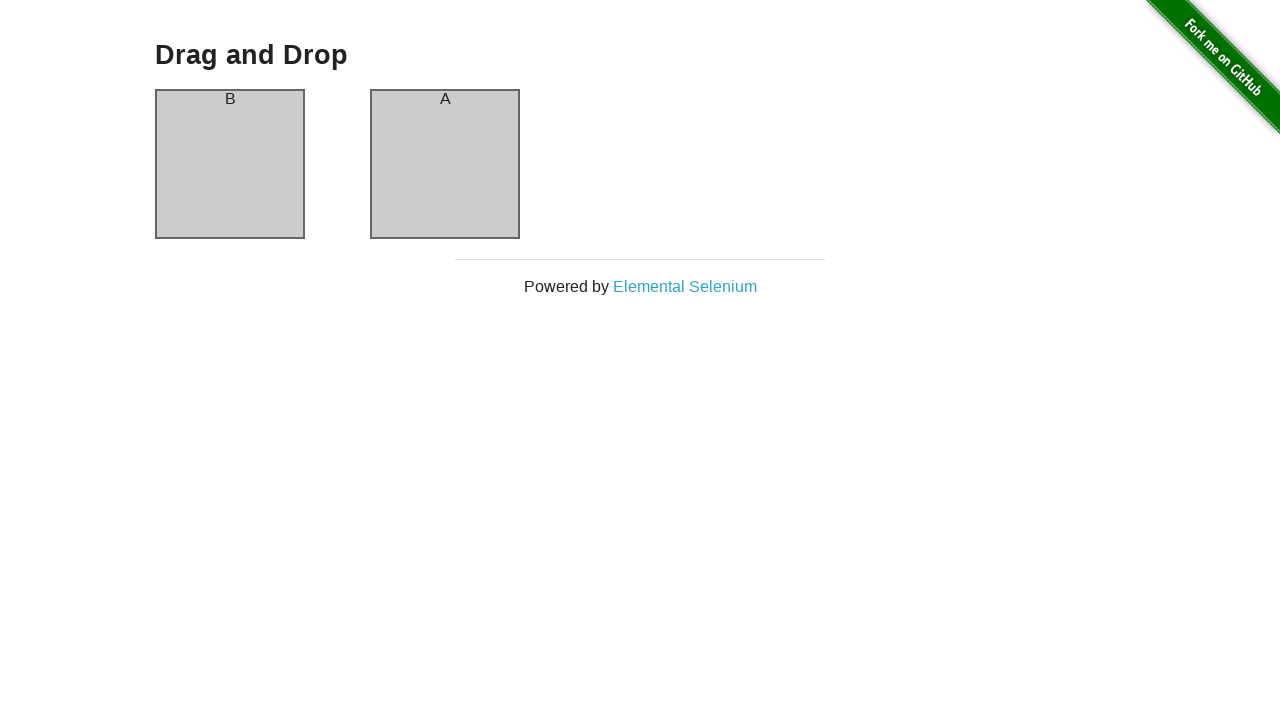

Verified column B now displays label 'A' - columns successfully swapped
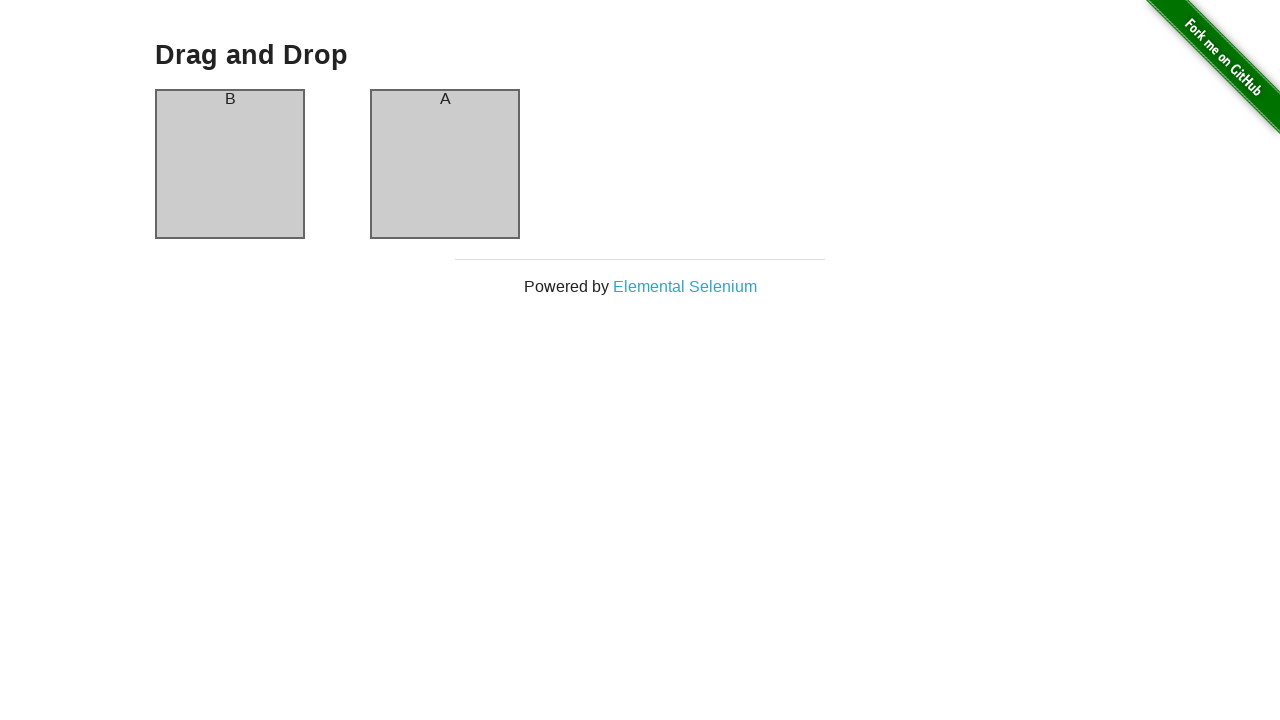

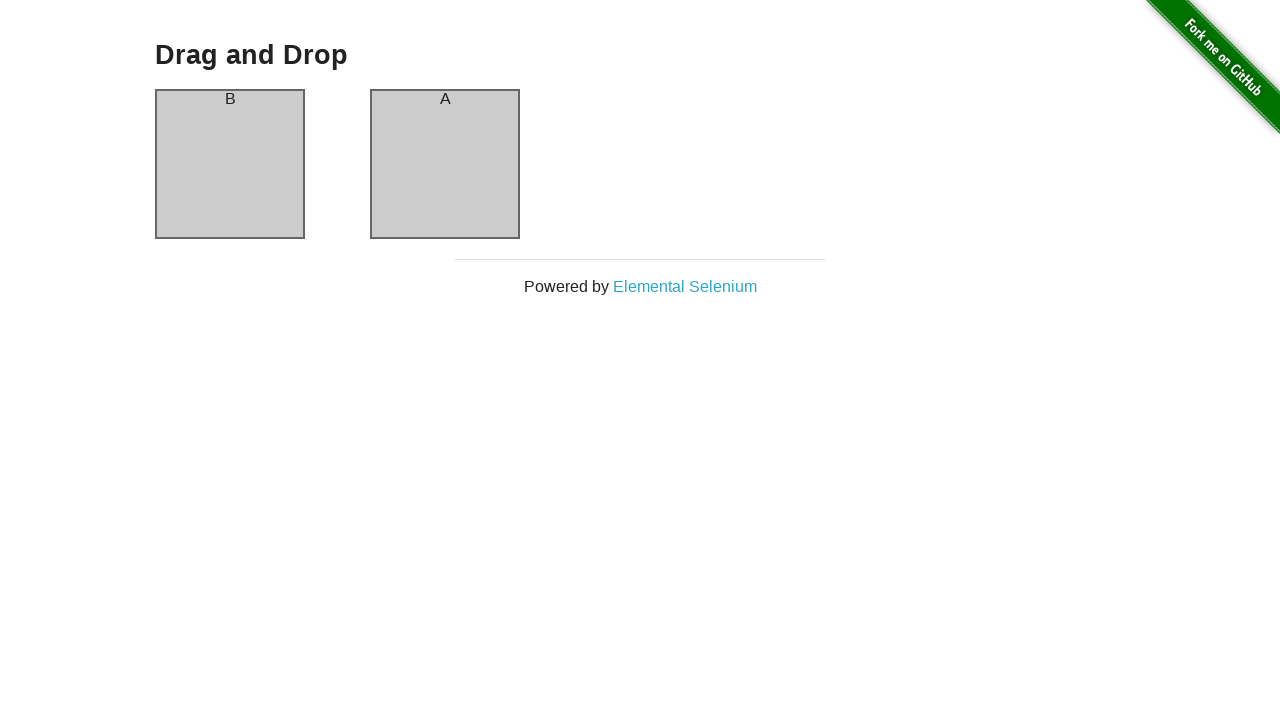